Verifies that a button is enabled and clicks it if it is

Starting URL: https://artoftesting.com/samplesiteforselenium

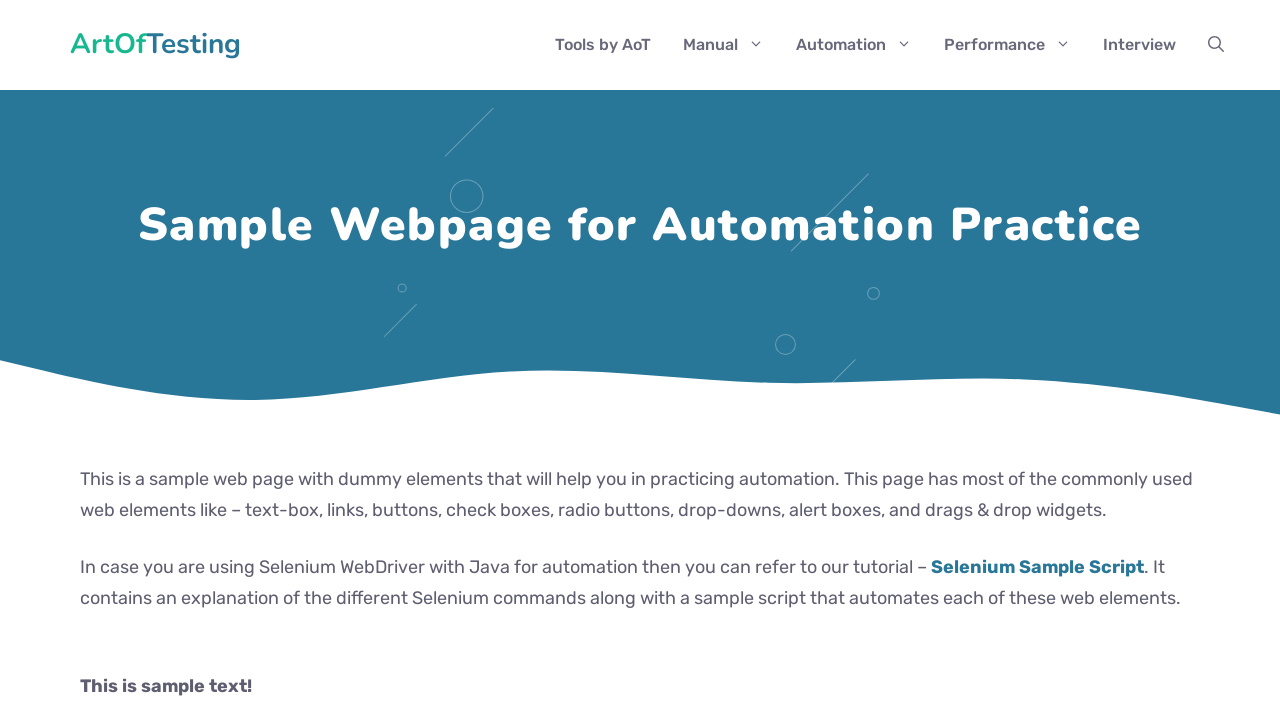

Located button with id 'idOfButton'
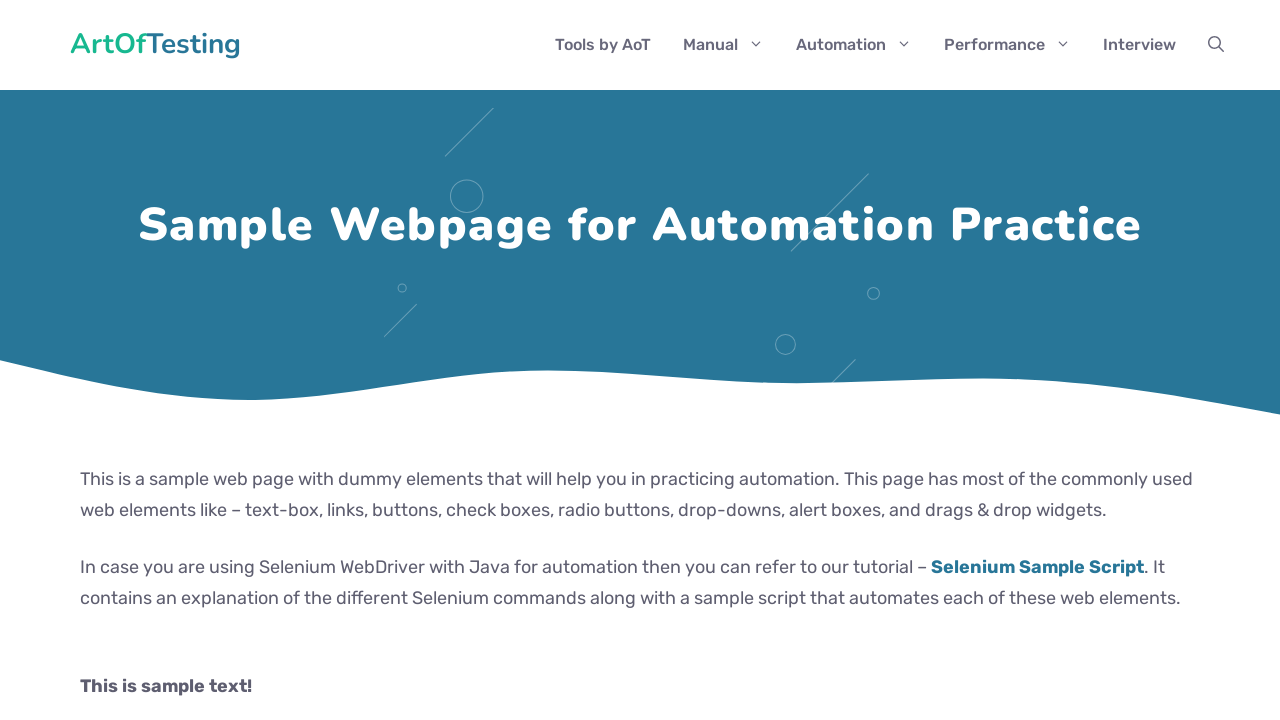

Verified button is enabled
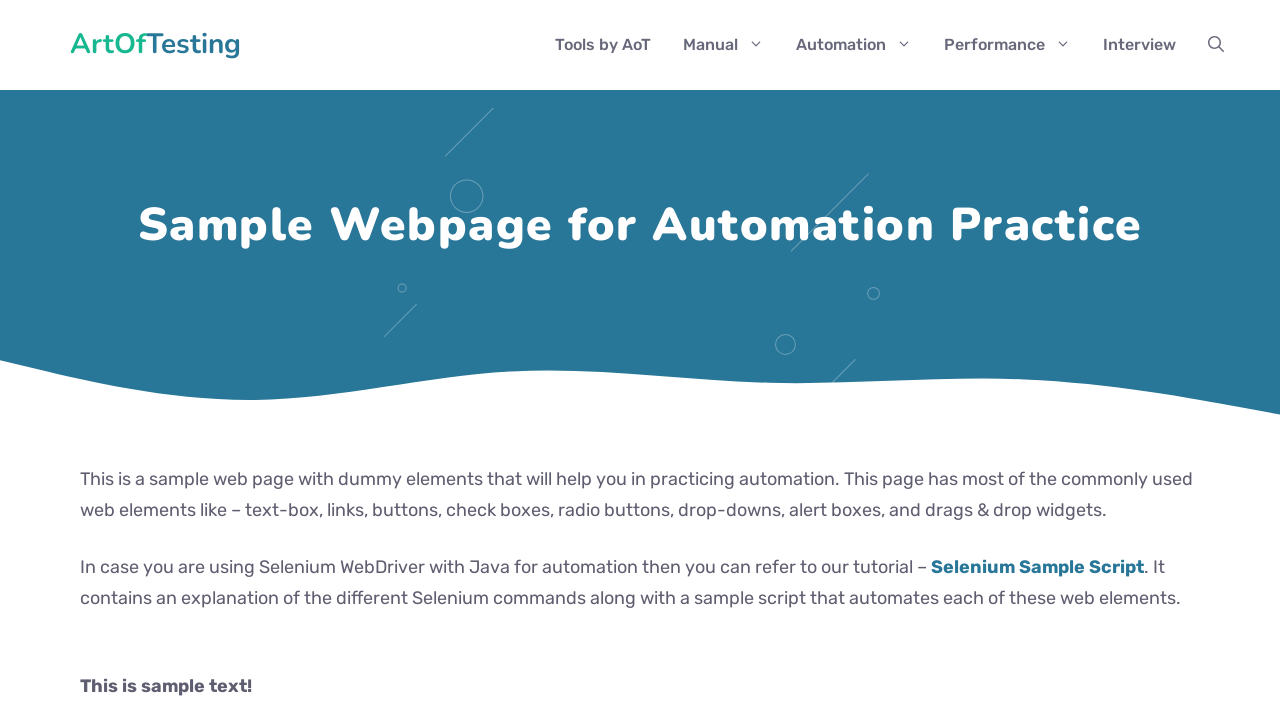

Scrolled button into view if needed
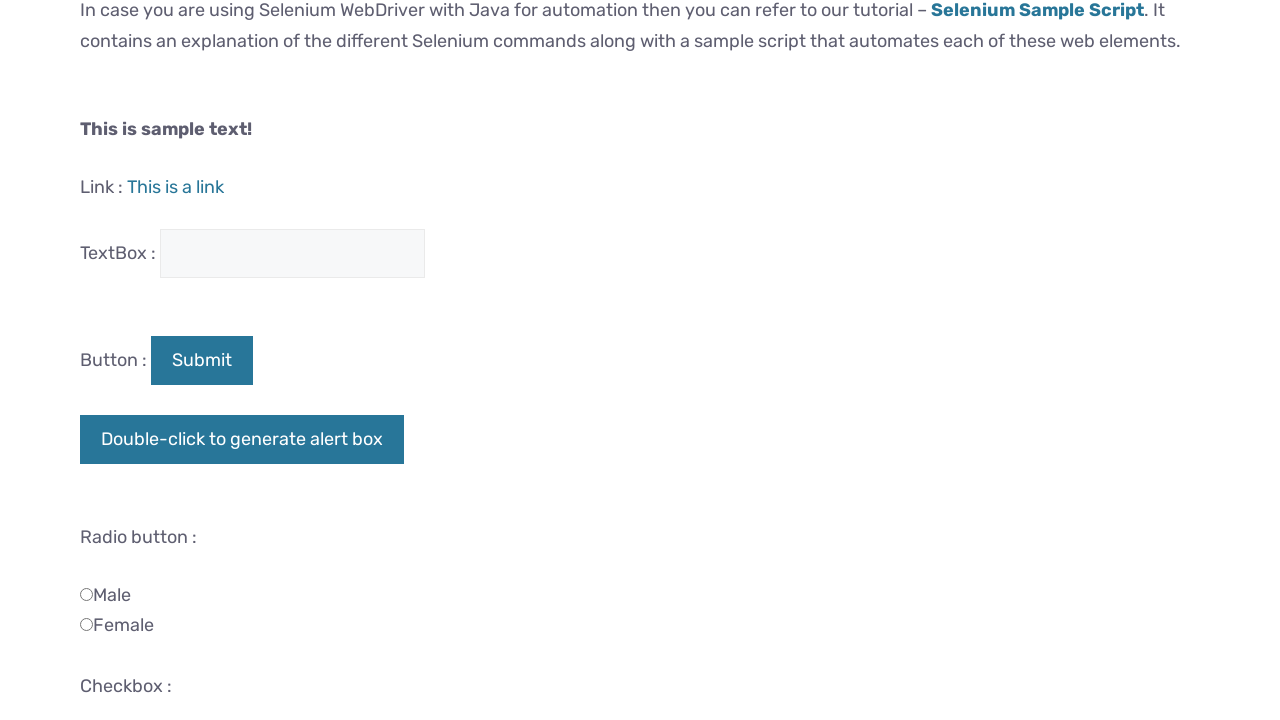

Clicked the enabled button at (202, 360) on button#idOfButton
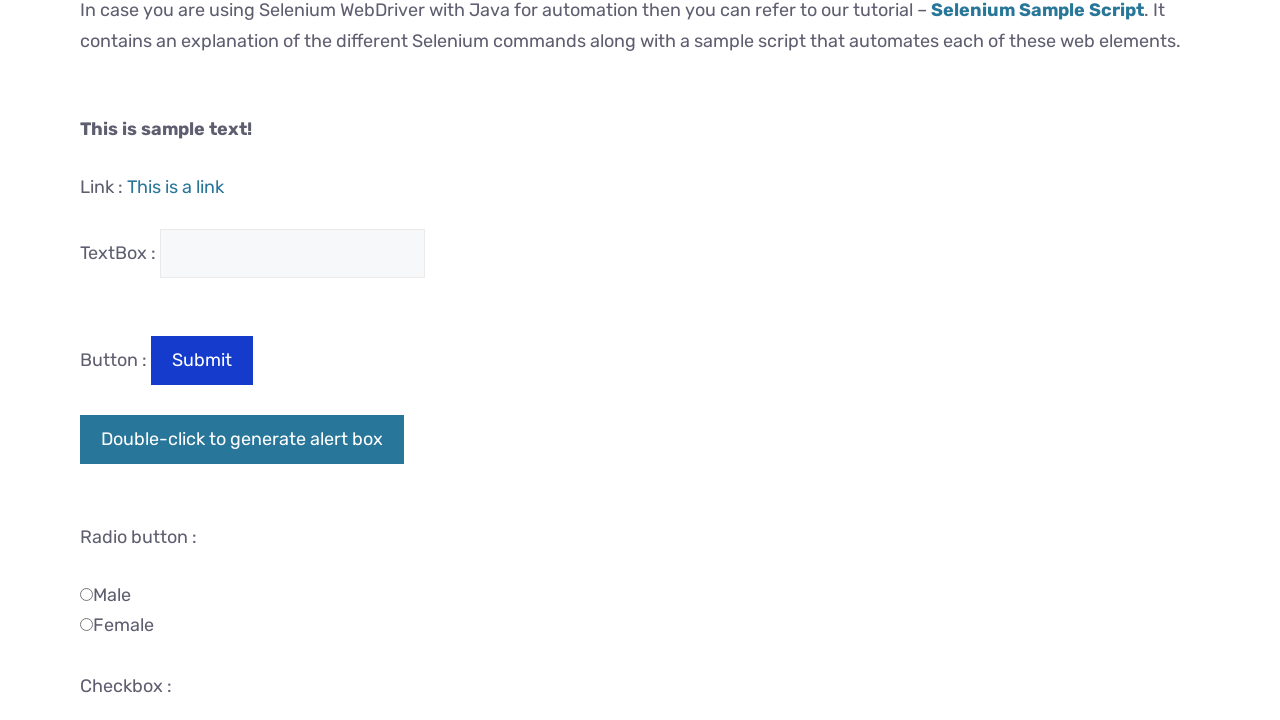

Asserted that button is enabled after click action
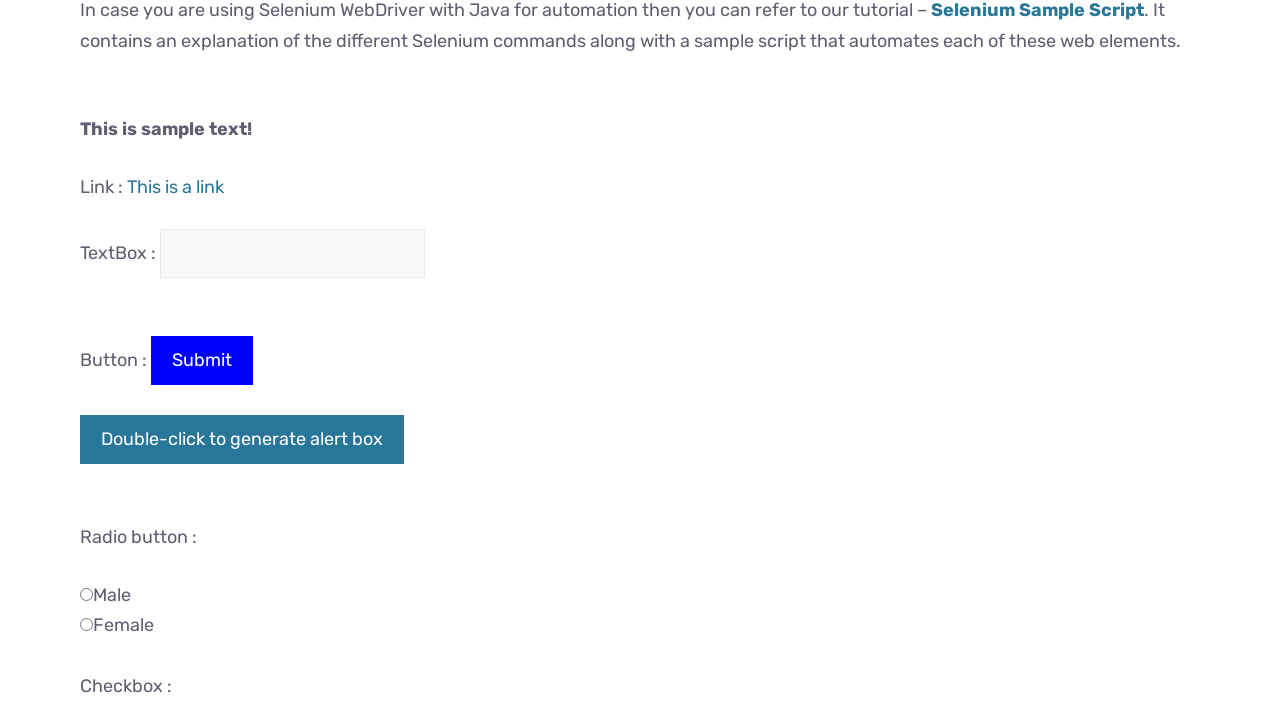

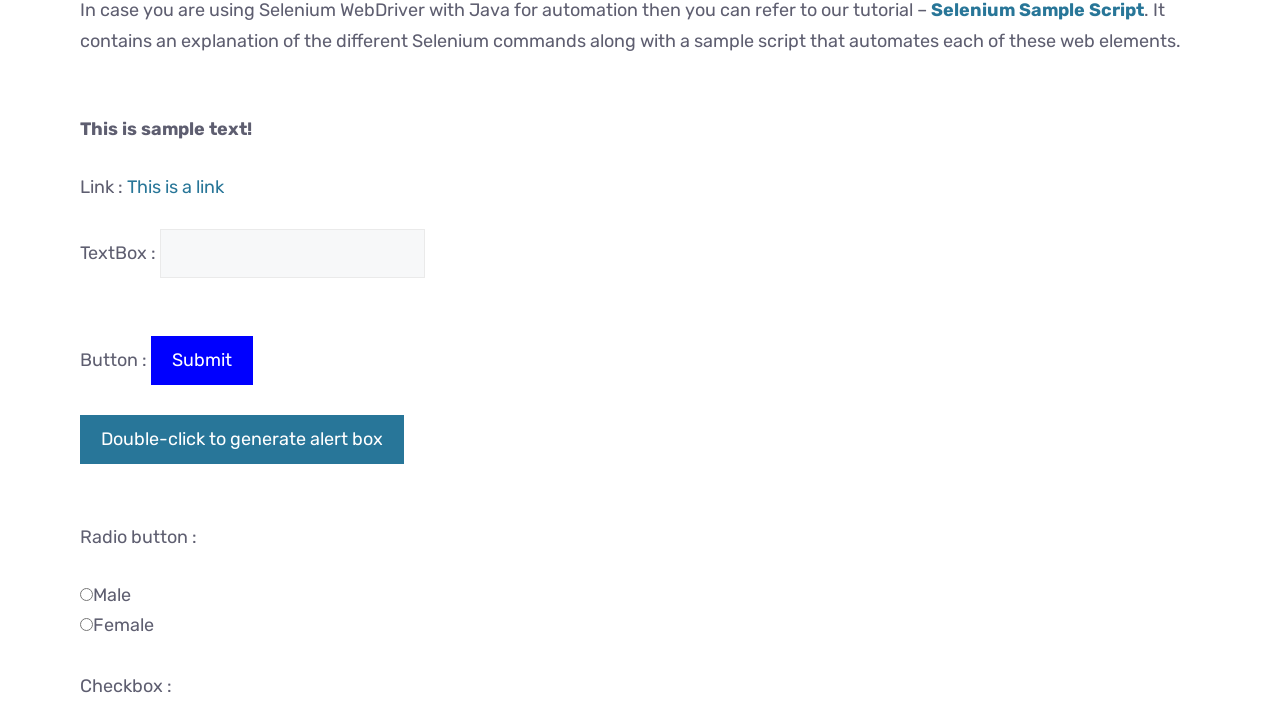